Tests autocomplete dropdown functionality by typing partial text and selecting a specific option from the suggestions

Starting URL: https://rahulshettyacademy.com/dropdownsPractise/

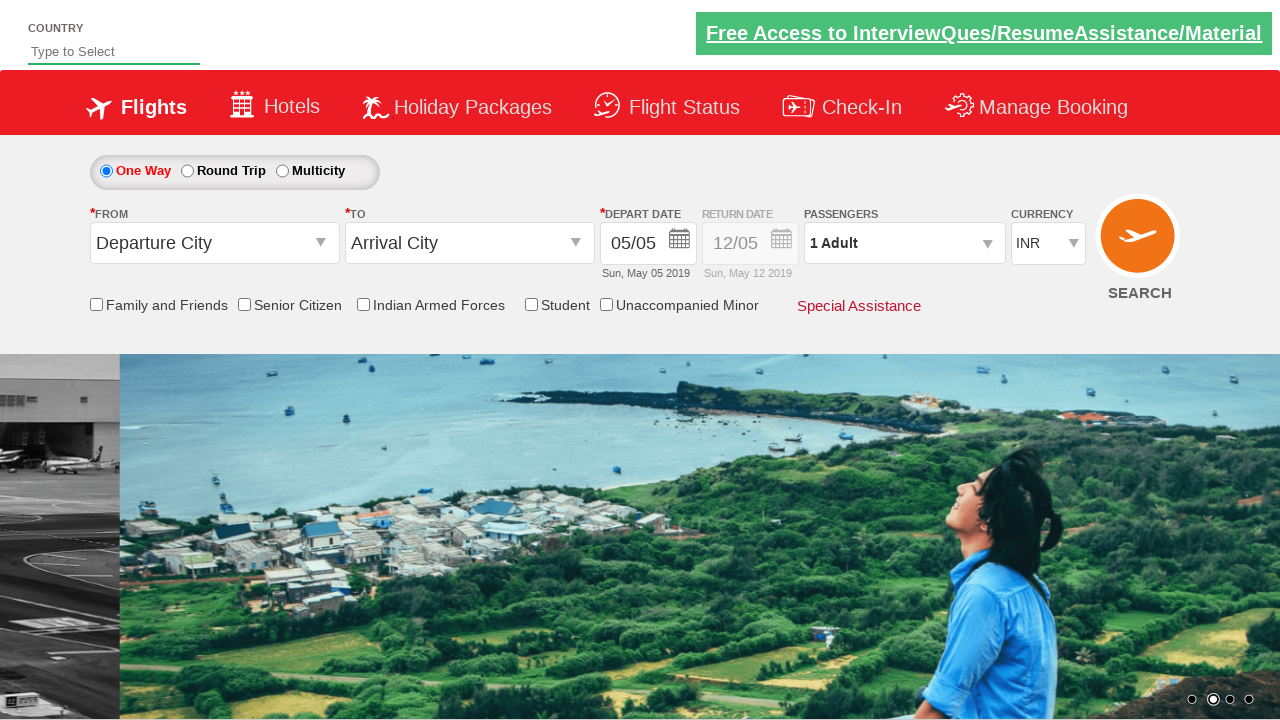

Navigated to autocomplete dropdown practice page
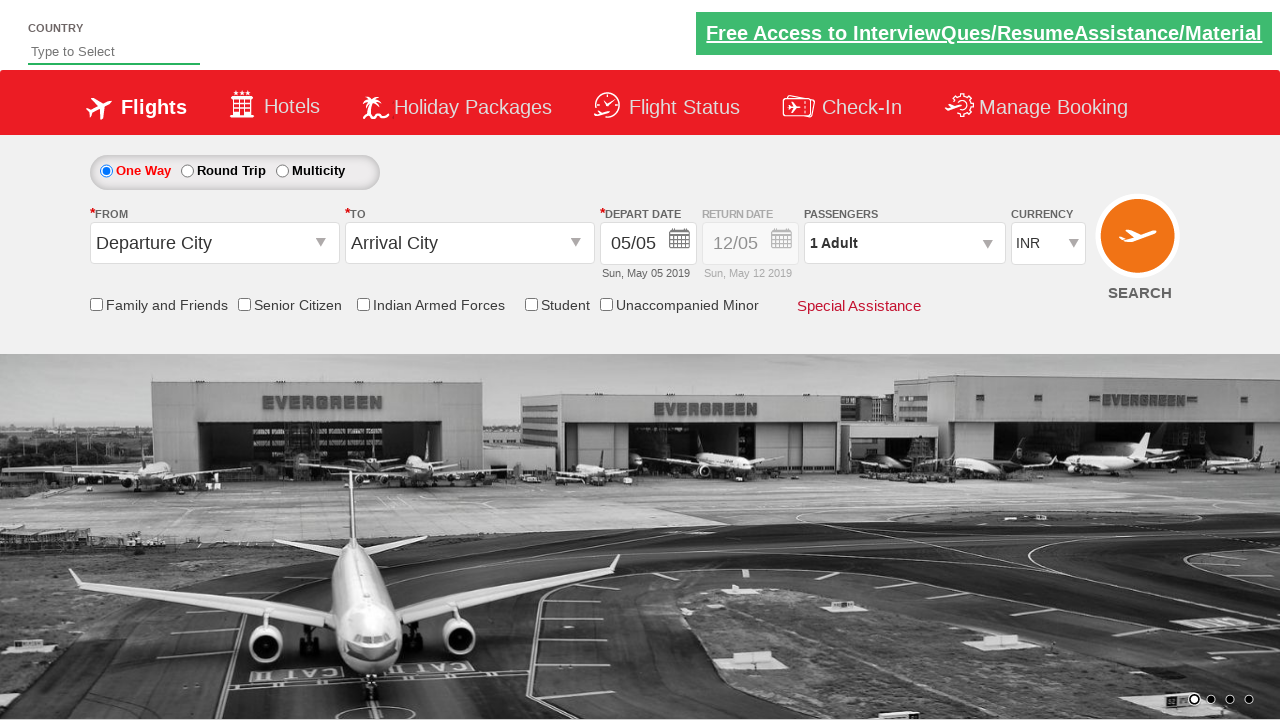

Typed 'In' in the autocomplete field on #autosuggest
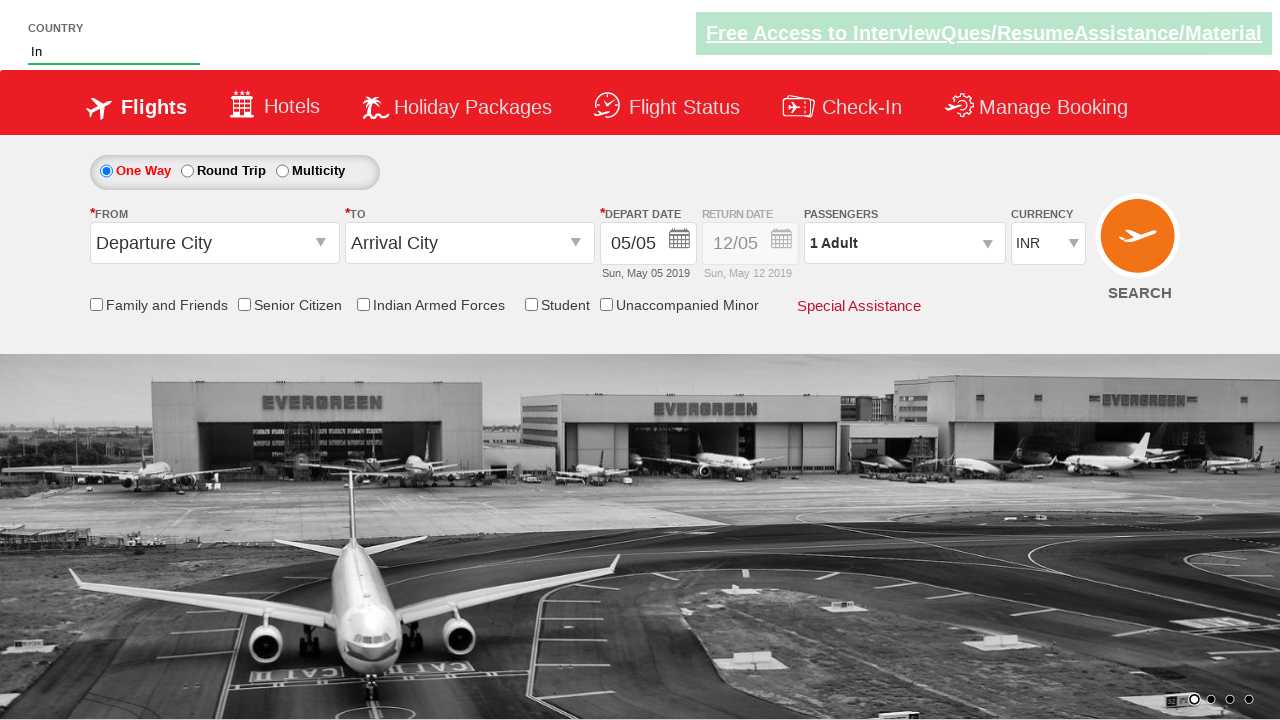

Dropdown suggestions appeared
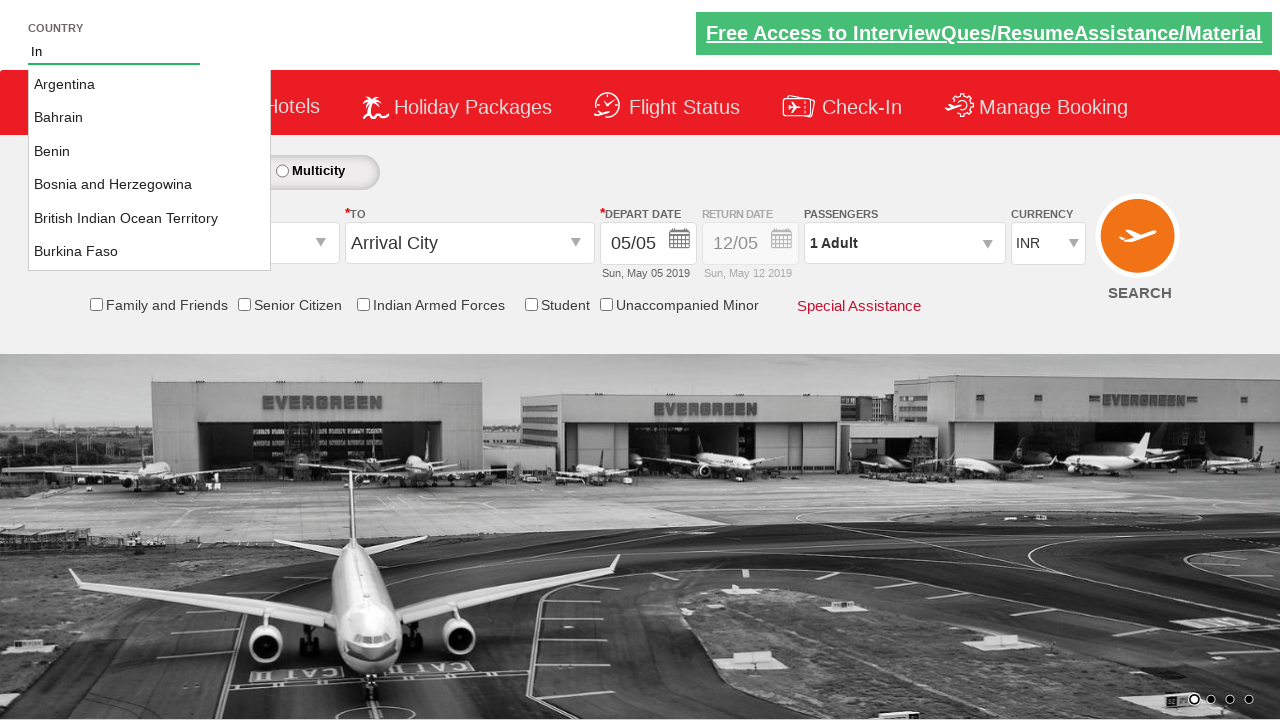

Selected 'India' from dropdown suggestions at (150, 168) on li.ui-menu-item a >> nth=15
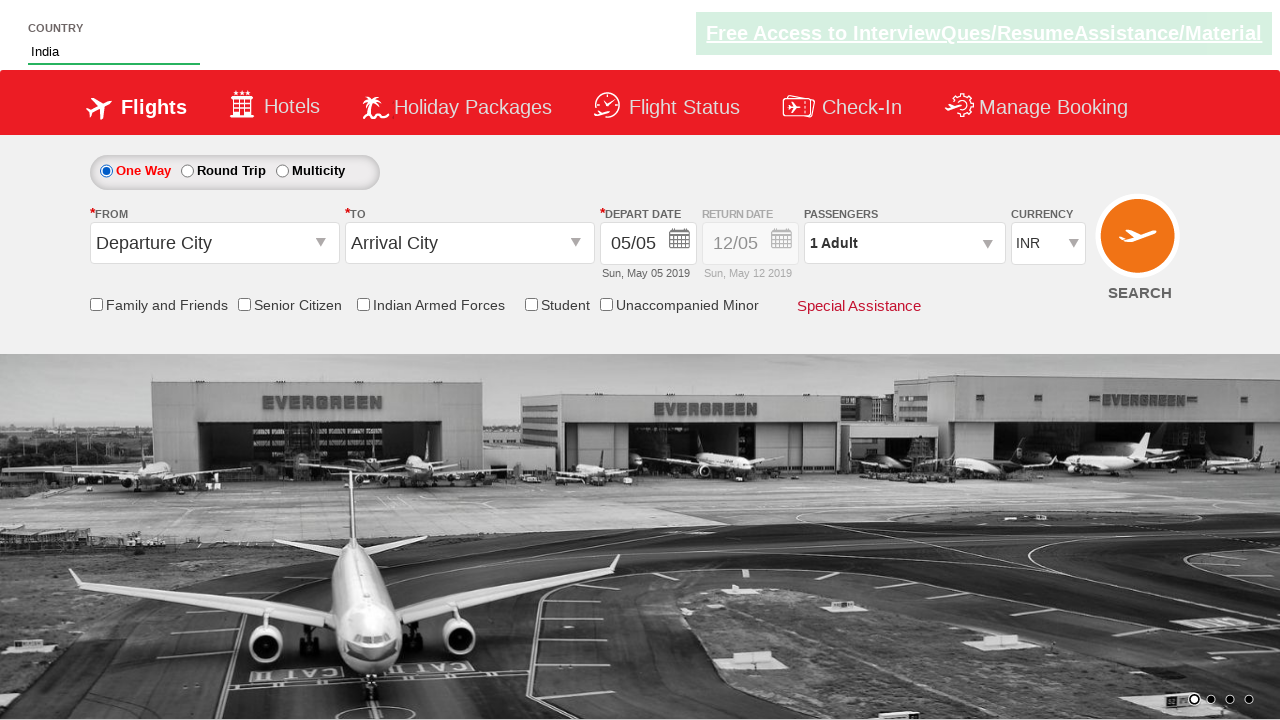

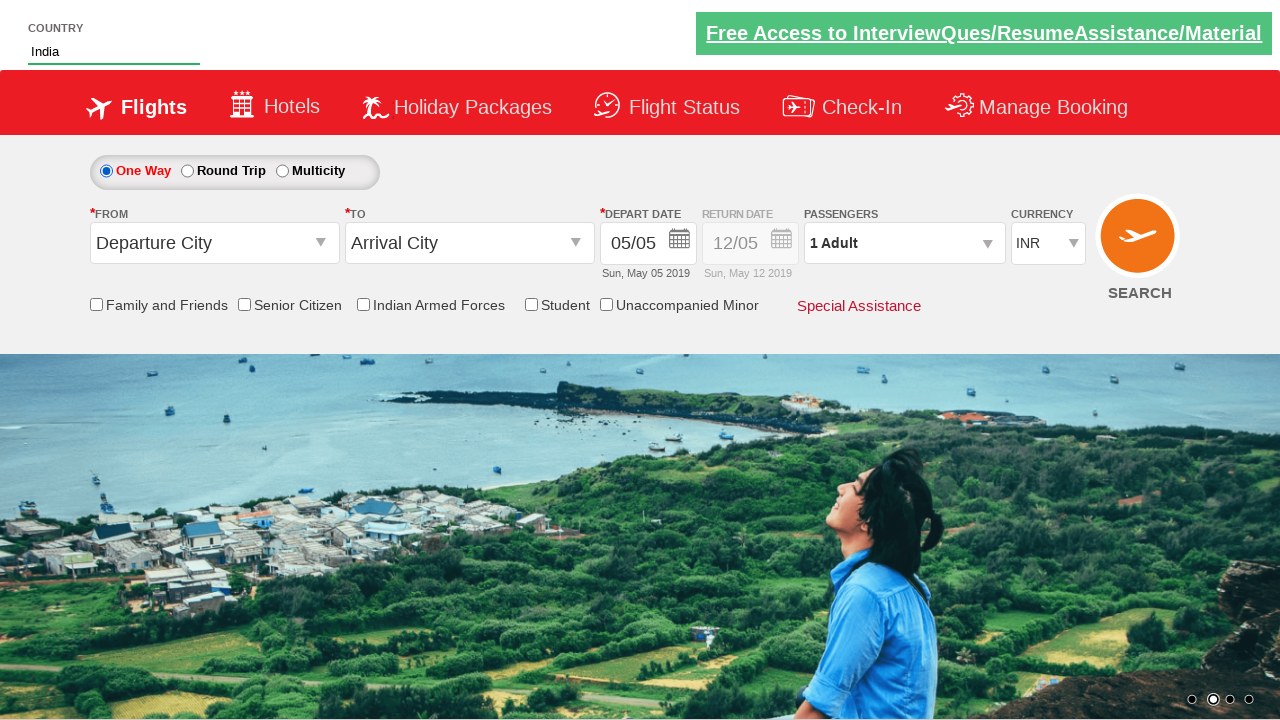